Tests mobile navigation behavior on a Vercel-hosted site by opening the hamburger menu and verifying sidebar display on a mobile viewport

Starting URL: https://ted-protocol-whitepaper-dpgs2c0gj-tedprotocols-projects.vercel.app/

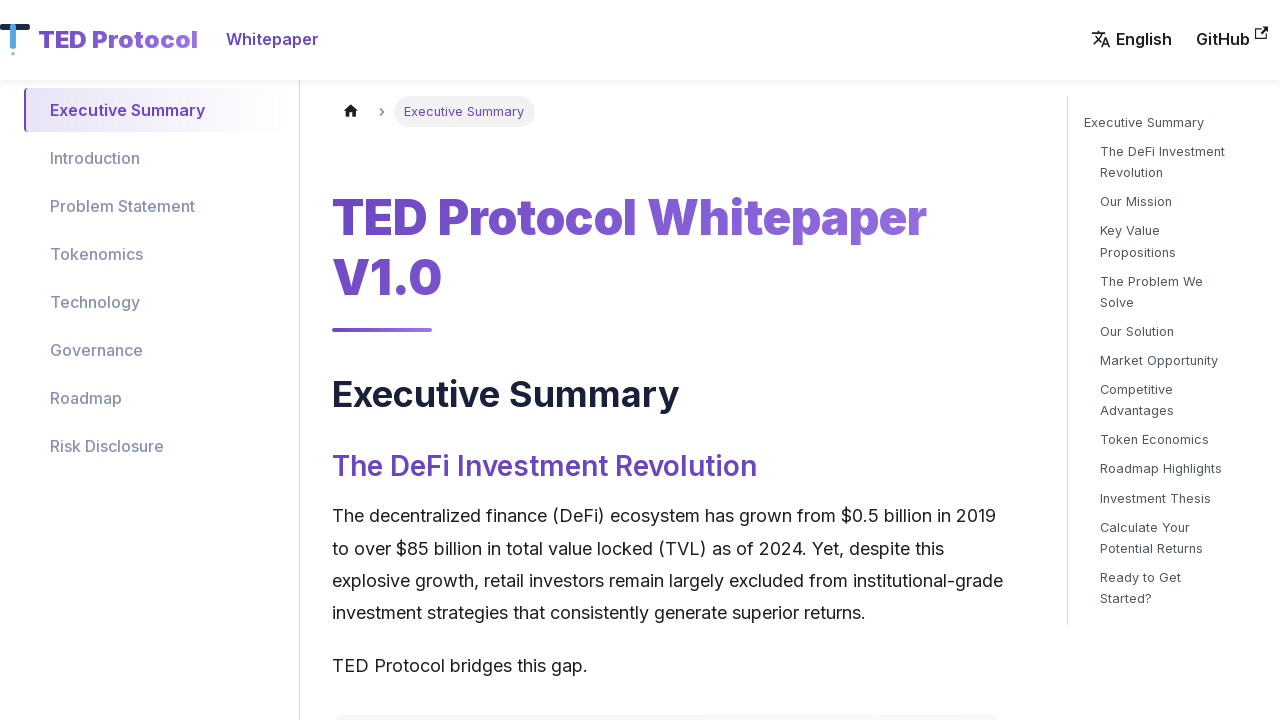

Set mobile viewport to 390x844 pixels
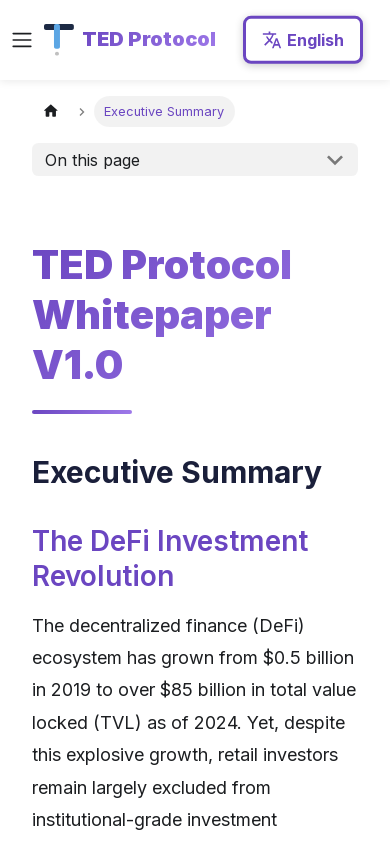

Waited for page to reach networkidle state
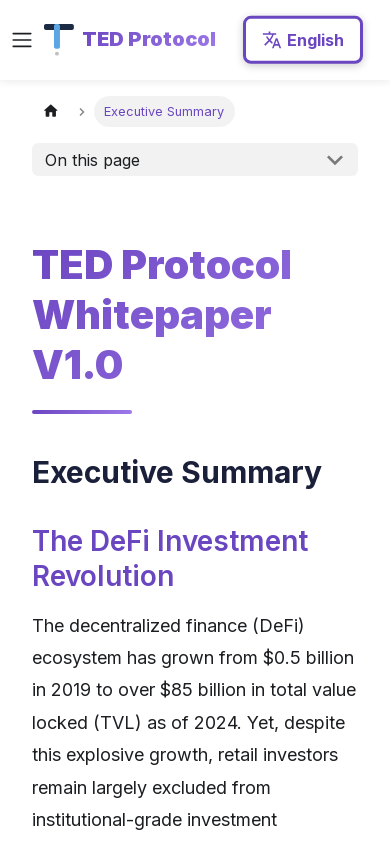

Waited 2 seconds for page rendering
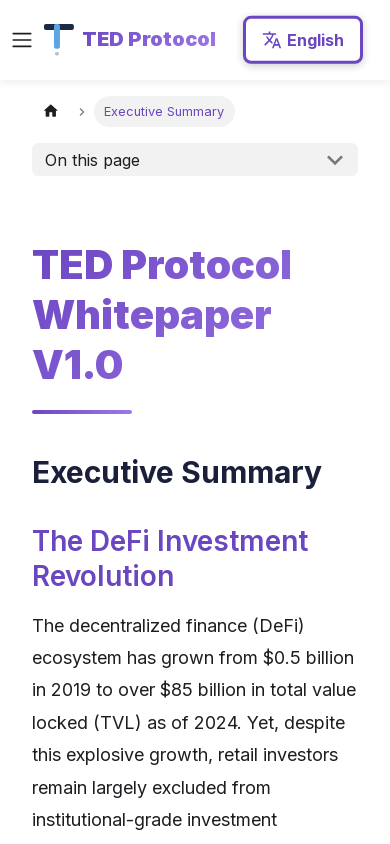

Clicked hamburger menu to open navigation sidebar at (22, 40) on .navbar__toggle
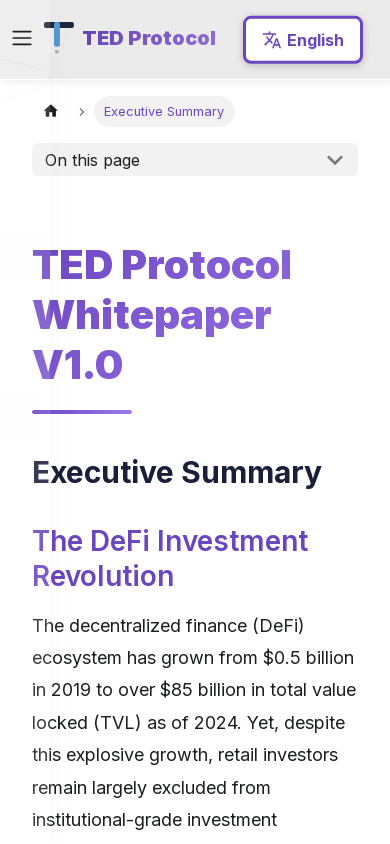

Waited 2 seconds for sidebar animation to complete
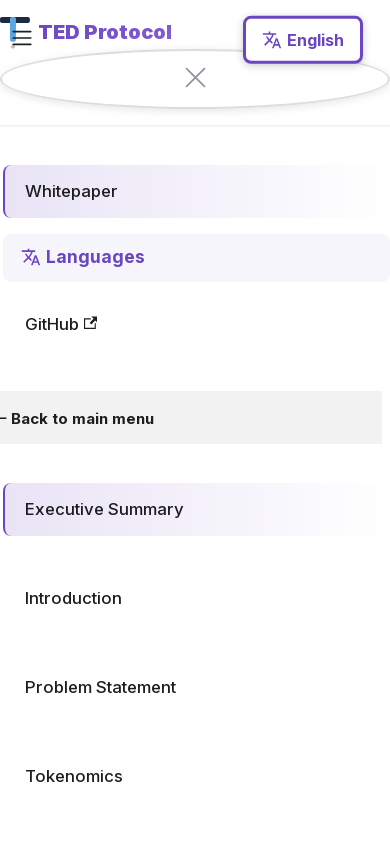

Verified sidebar is visible and loaded
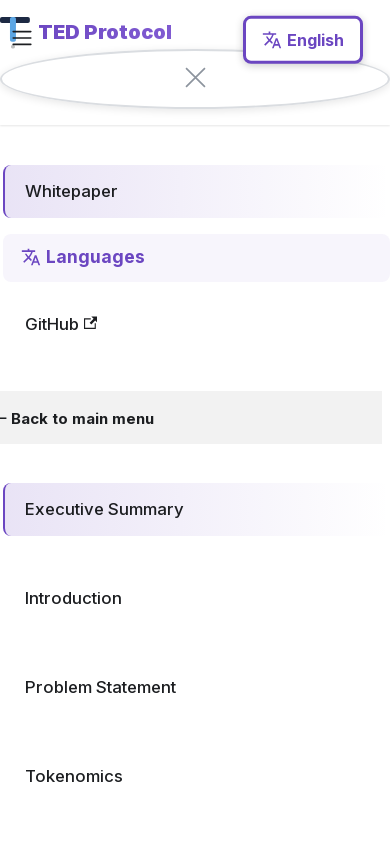

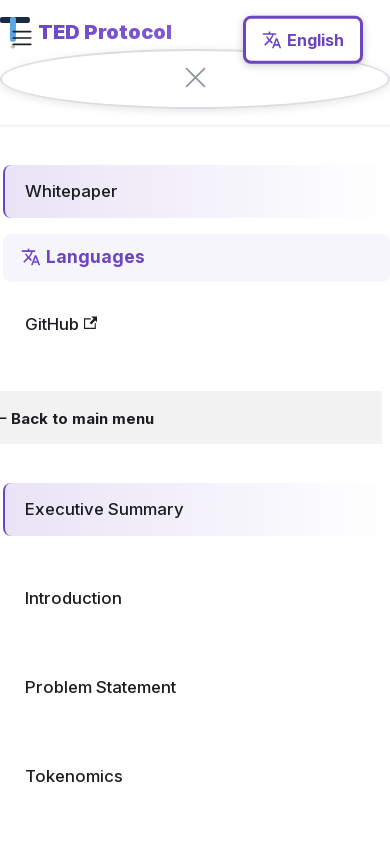